Tests that radio buttons (Si/No) can be selected on the sandbox page

Starting URL: https://thefreerangetester.github.io/sandbox-automation-testing/

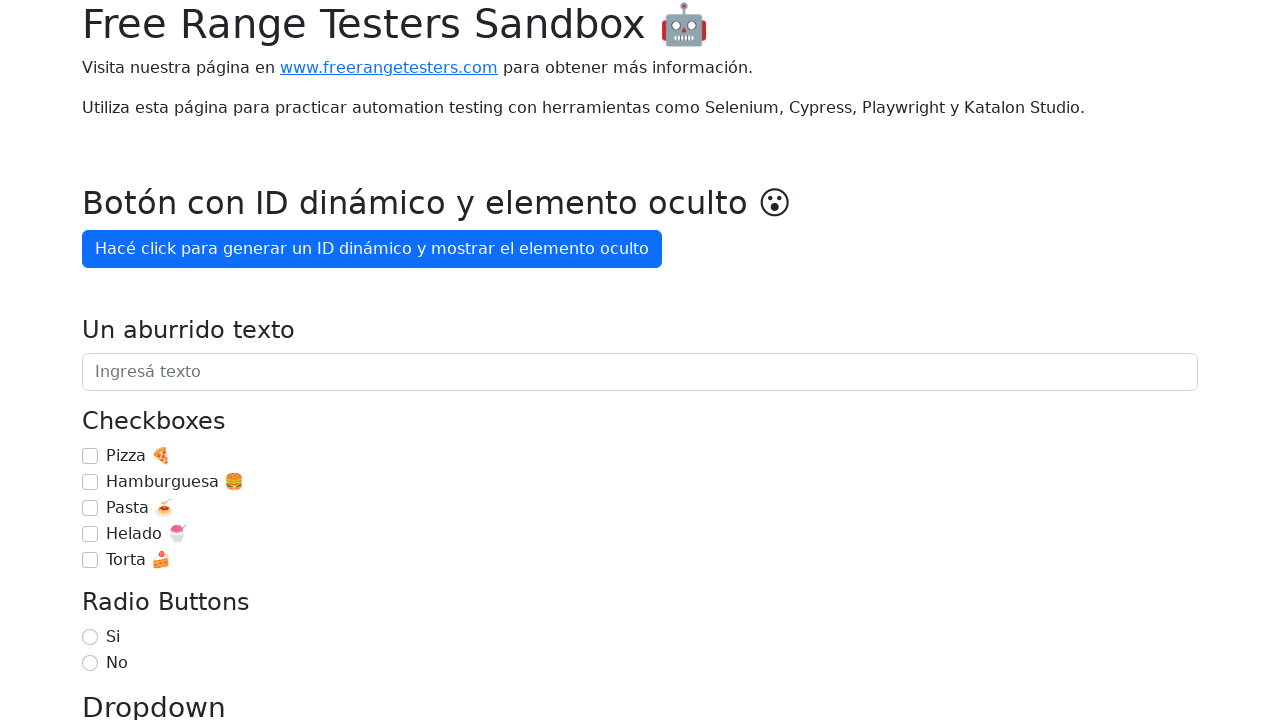

Located radio button 'Si'
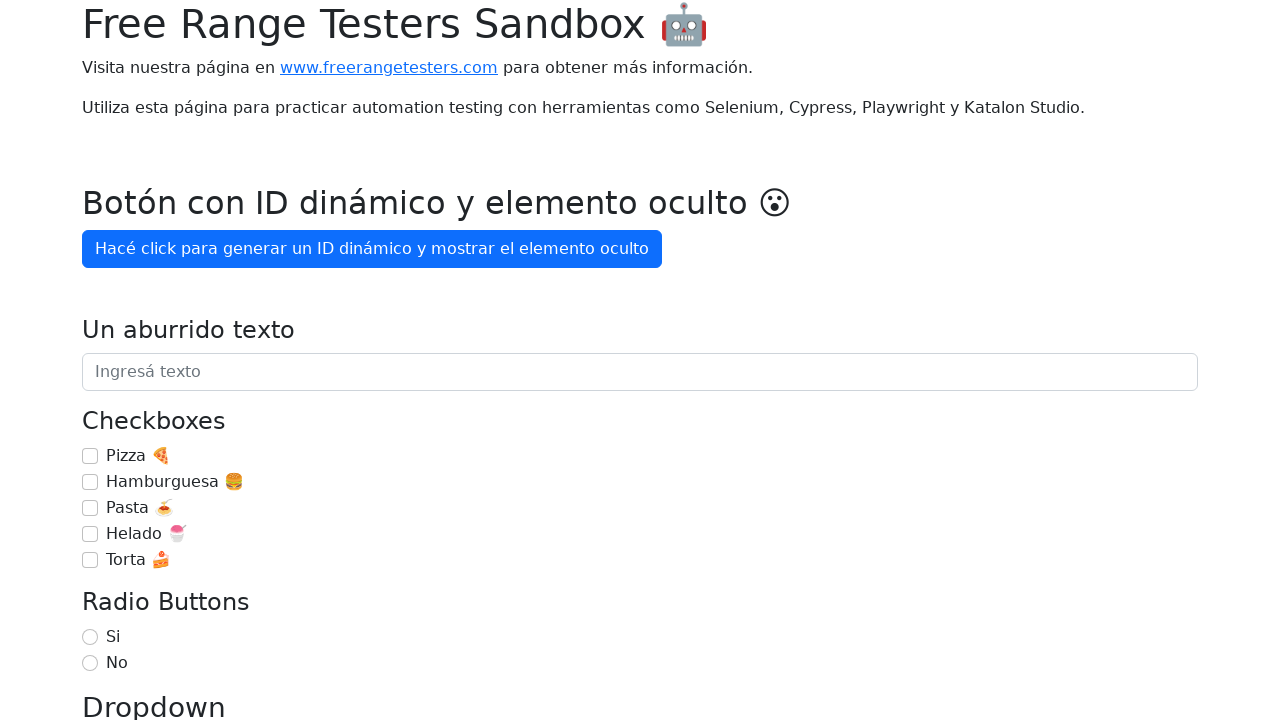

Selected radio button 'Si' at (90, 637) on internal:role=radio[name="Si"i]
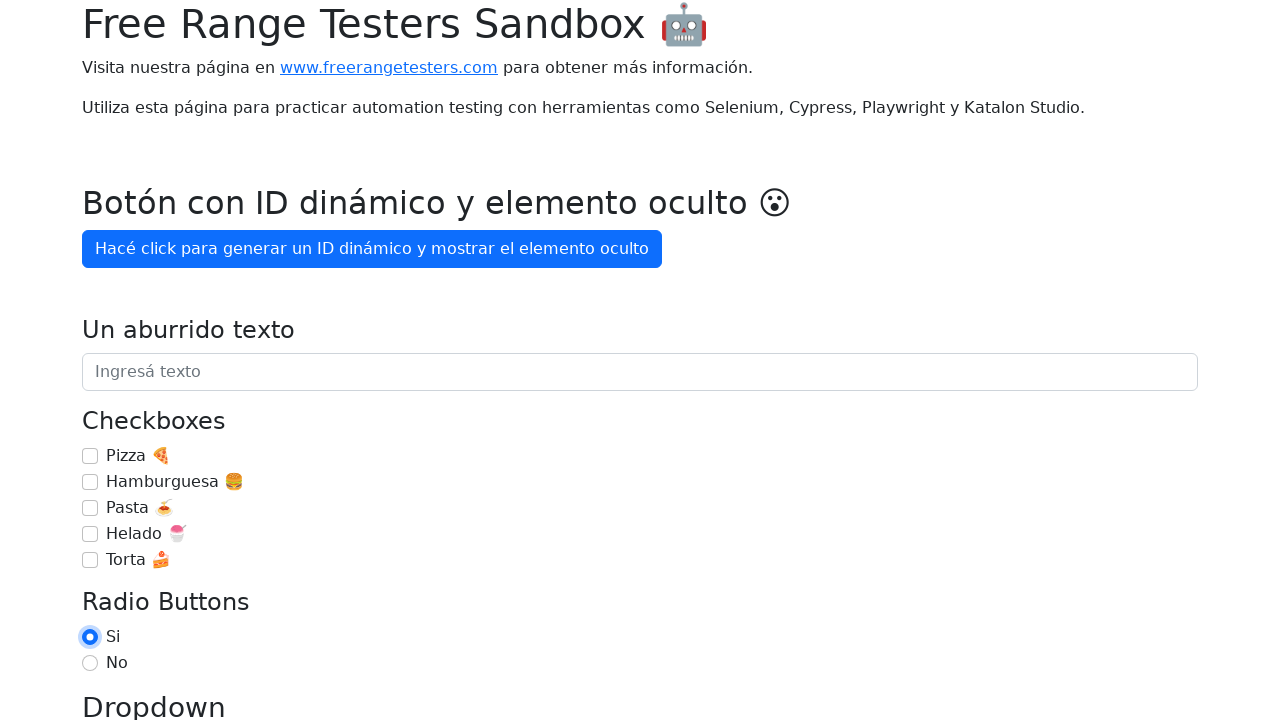

Located radio button 'No'
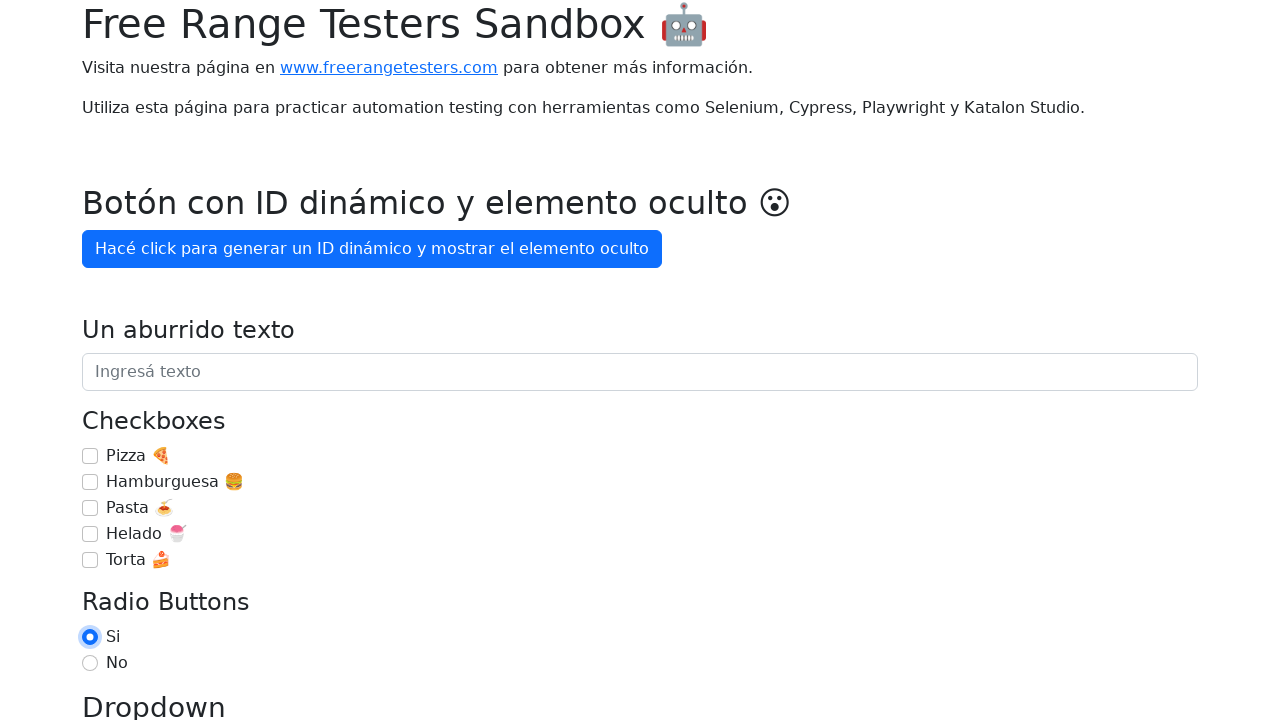

Selected radio button 'No' at (90, 663) on internal:role=radio[name="No"i]
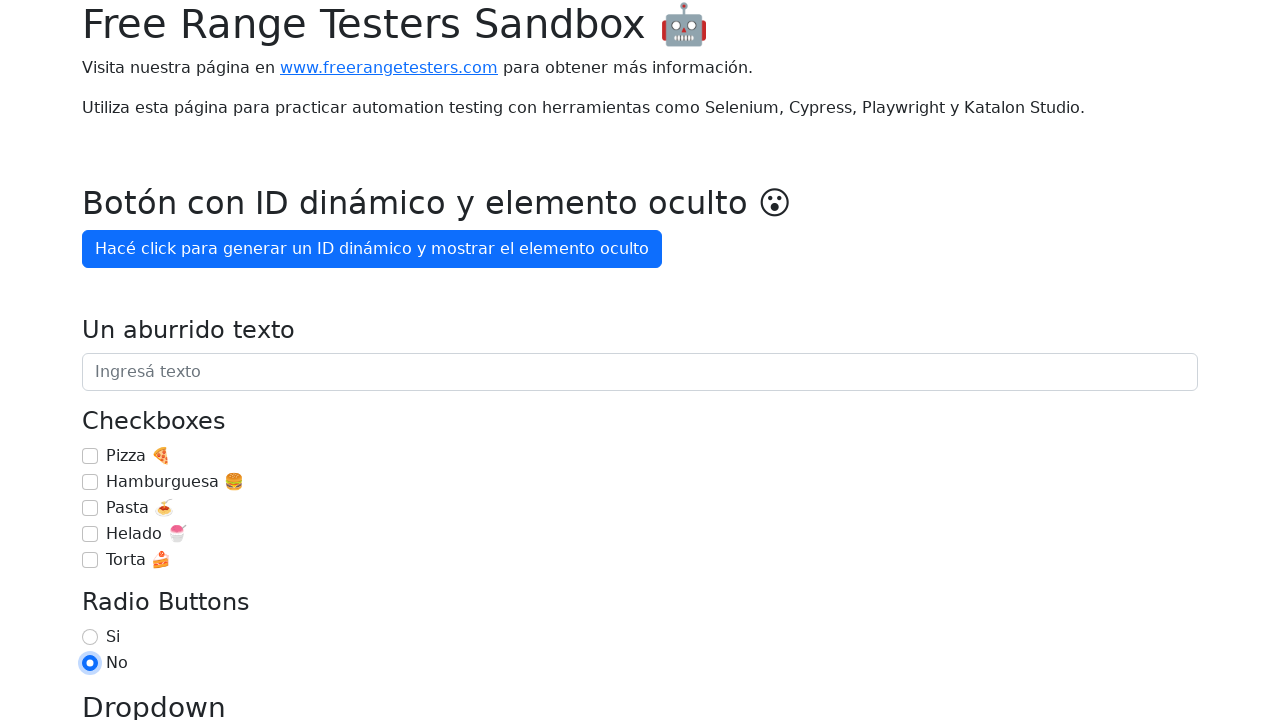

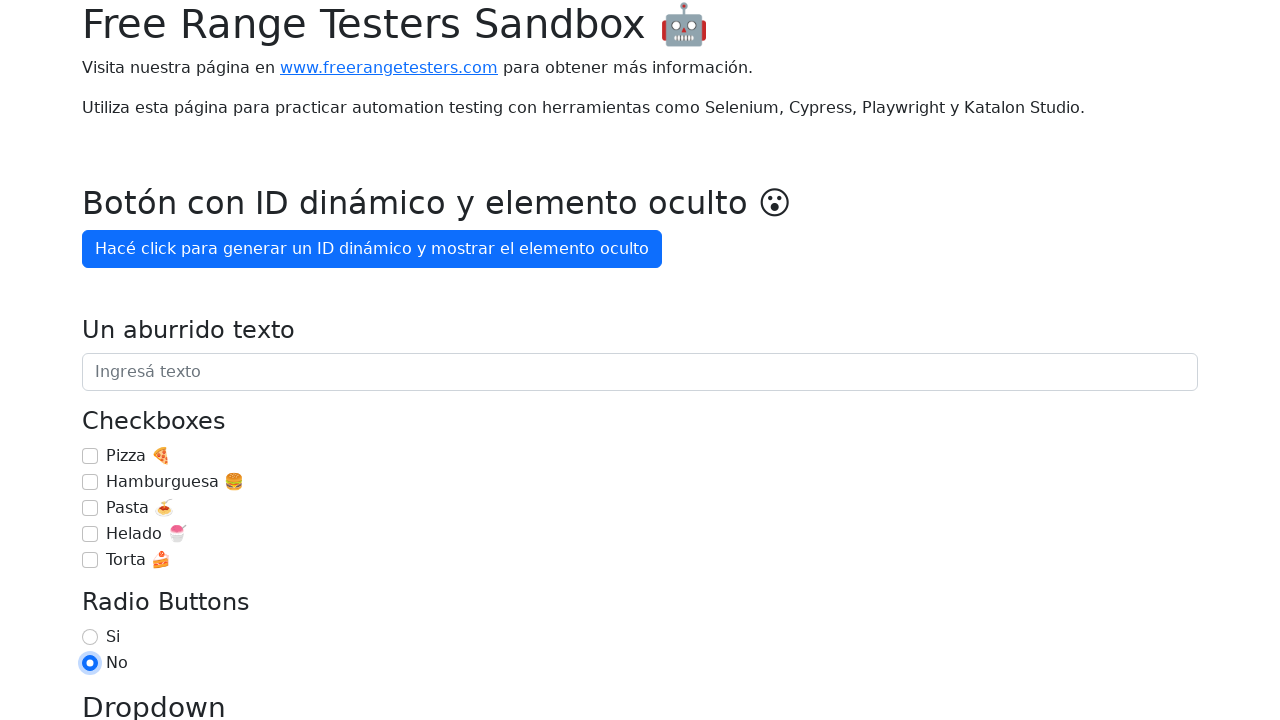